Tests right-click context menu functionality by performing a right-click action on a button and verifying that context menu items appear

Starting URL: https://swisnl.github.io/jQuery-contextMenu/demo/fontawesome-icons.html

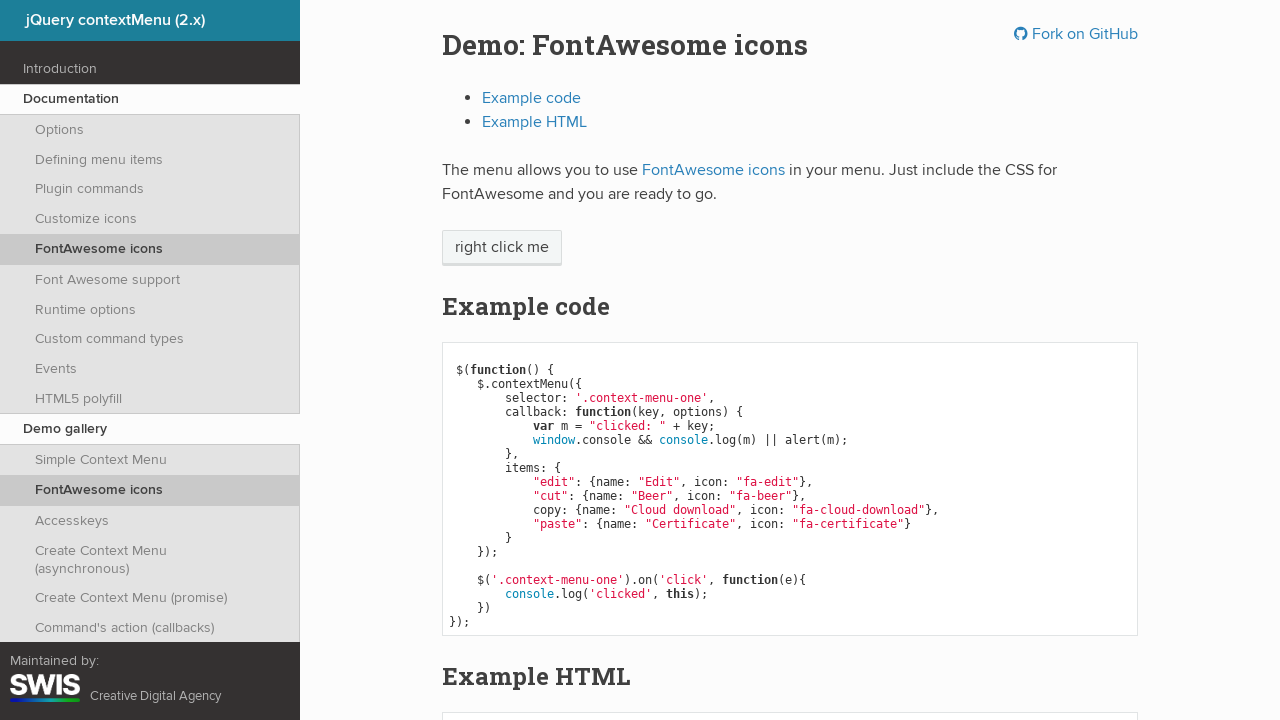

Waited for right-click target element to be visible
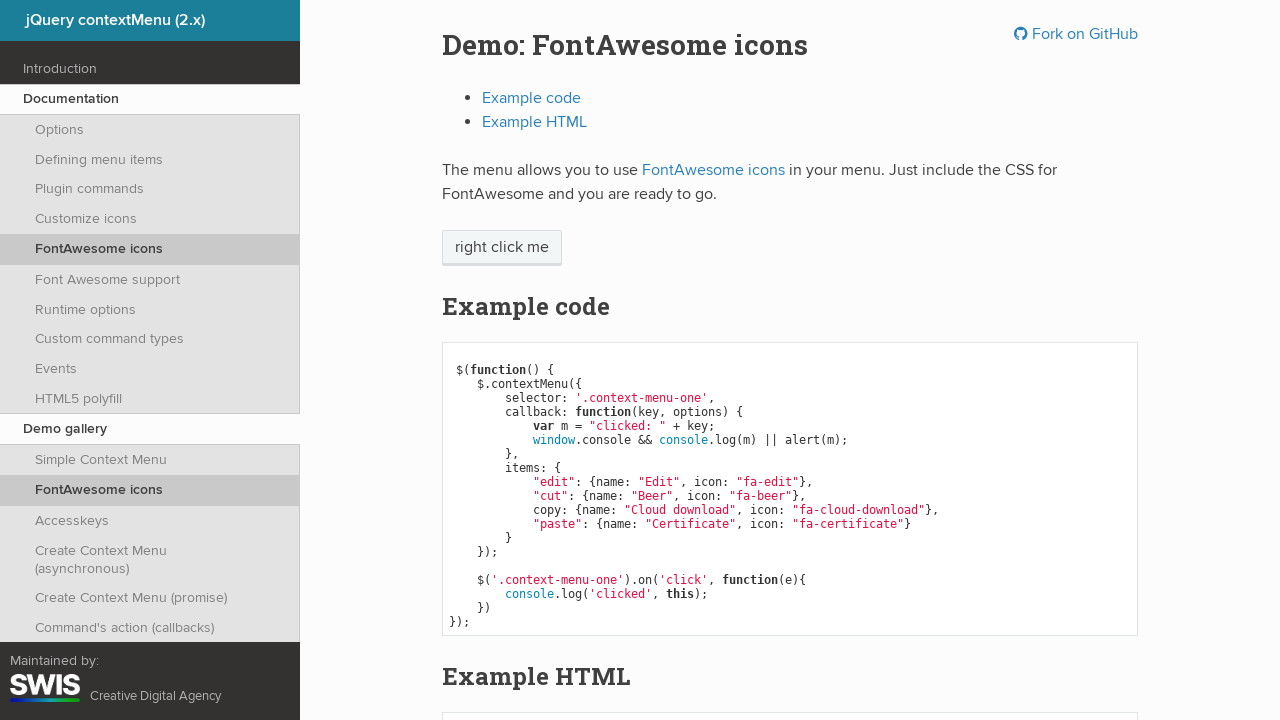

Performed right-click on the target element at (502, 248) on //span[text()='right click me']
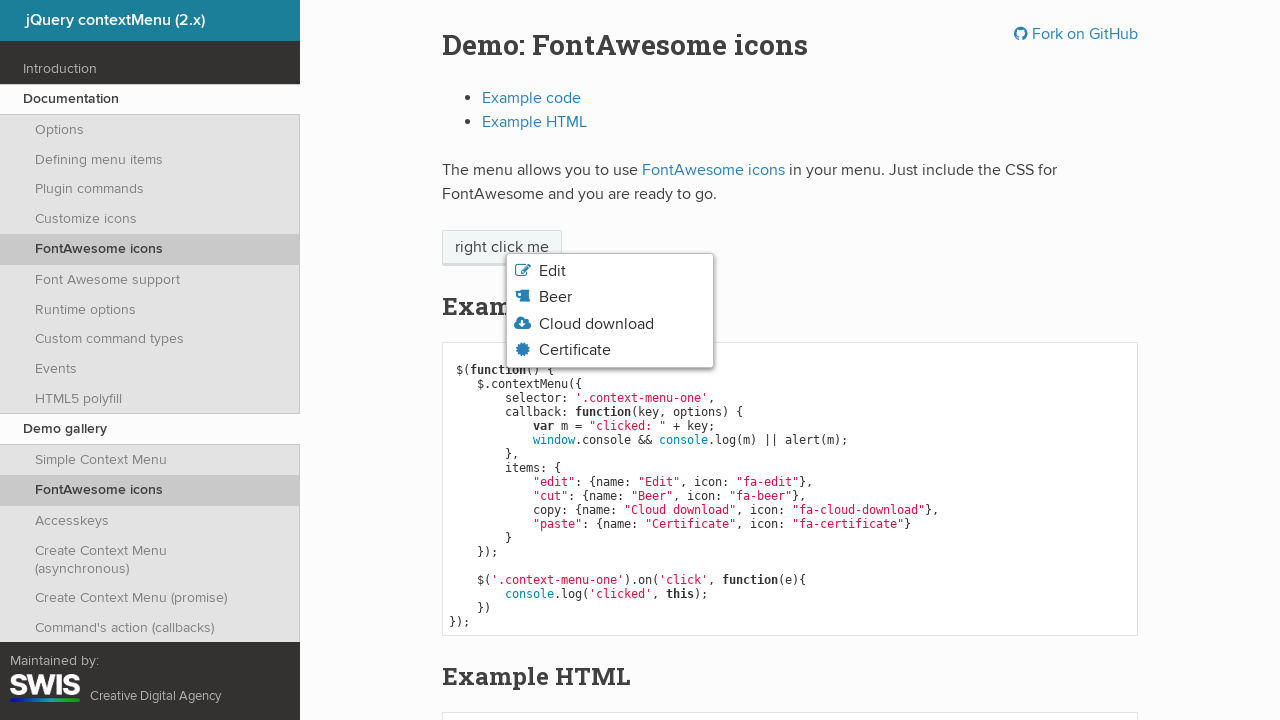

Context menu appeared with menu items visible
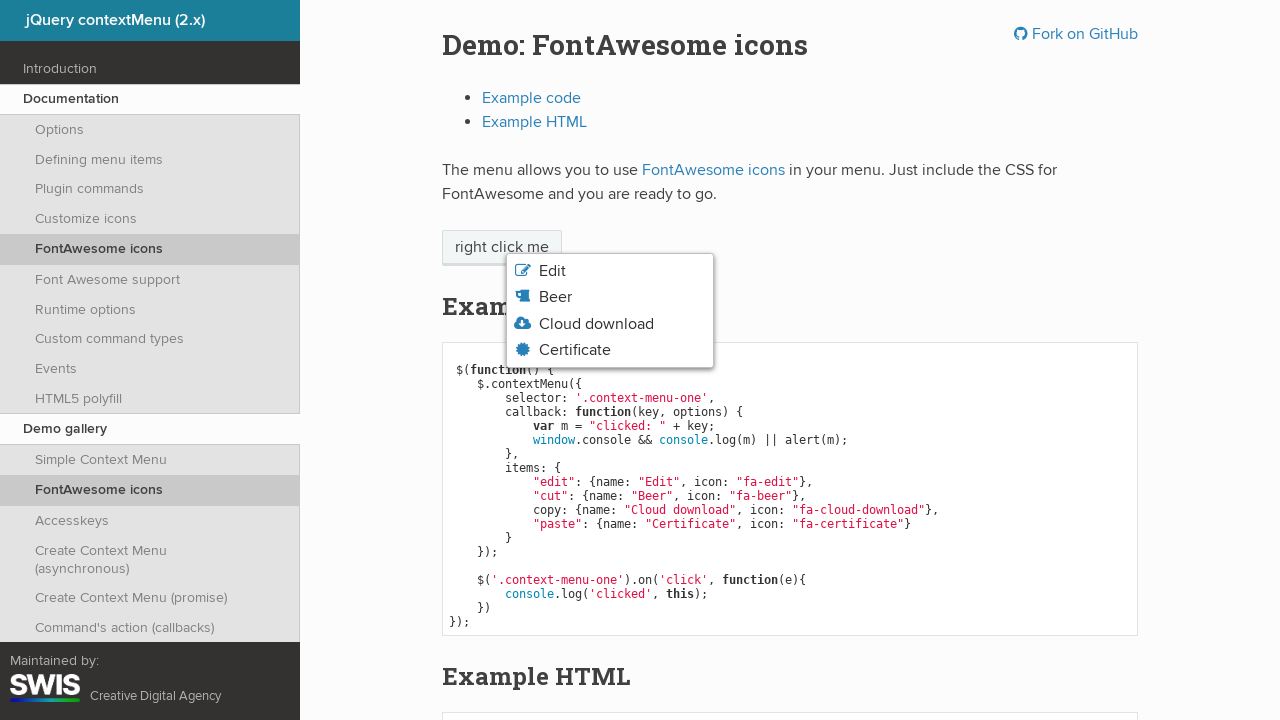

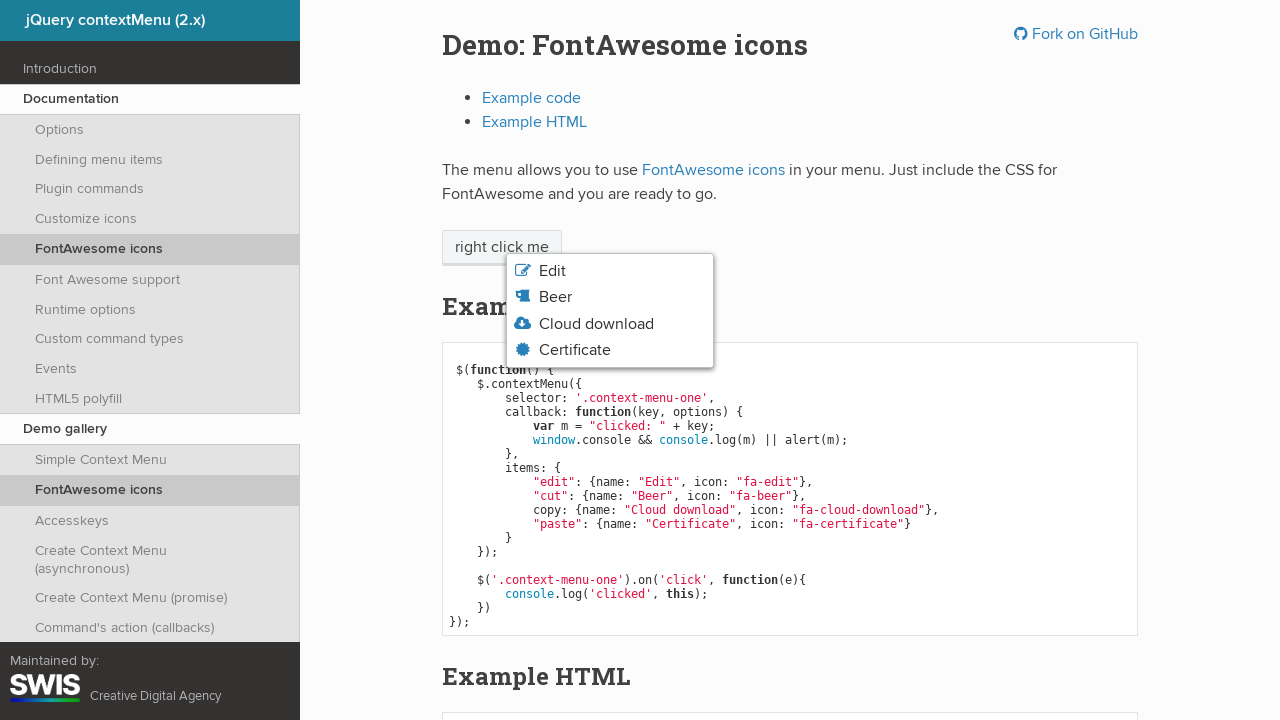